Fills out and submits an Angular practice form, testing various form controls including text inputs, checkboxes, dropdowns, and radio buttons

Starting URL: https://rahulshettyacademy.com/angularpractice/

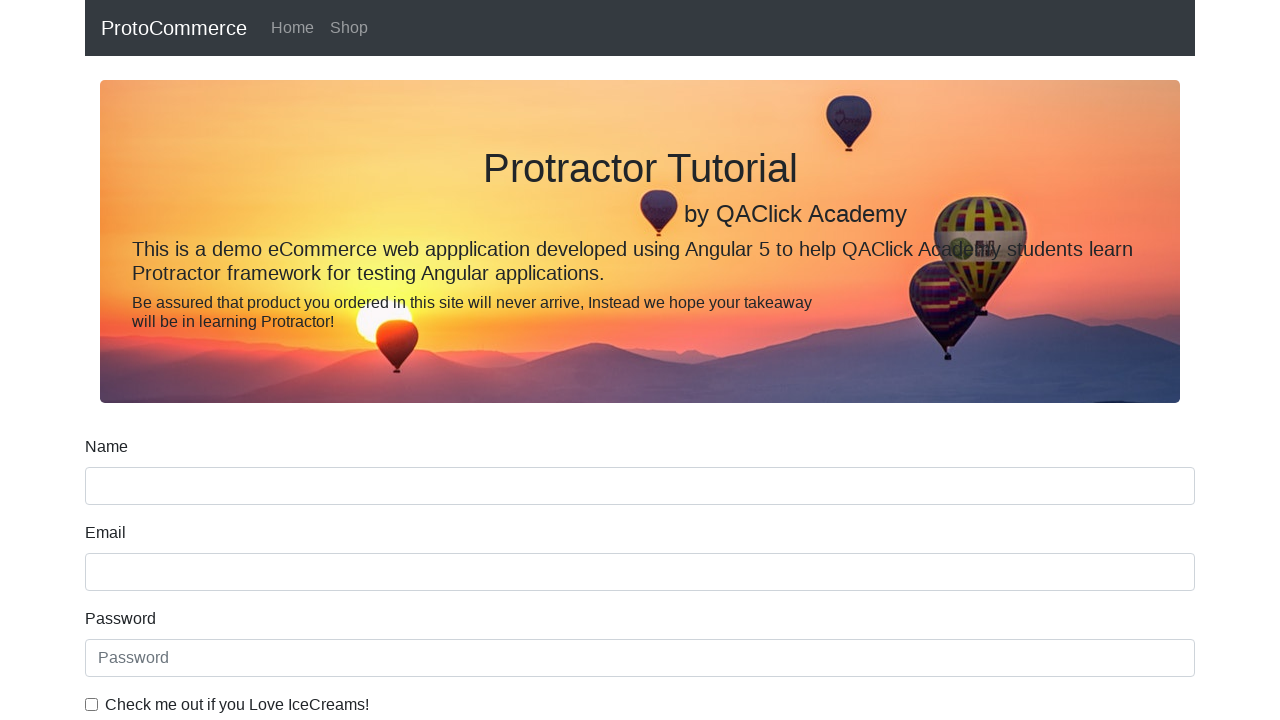

Filled email field with 'hello@gmail.com' on input[name='email']
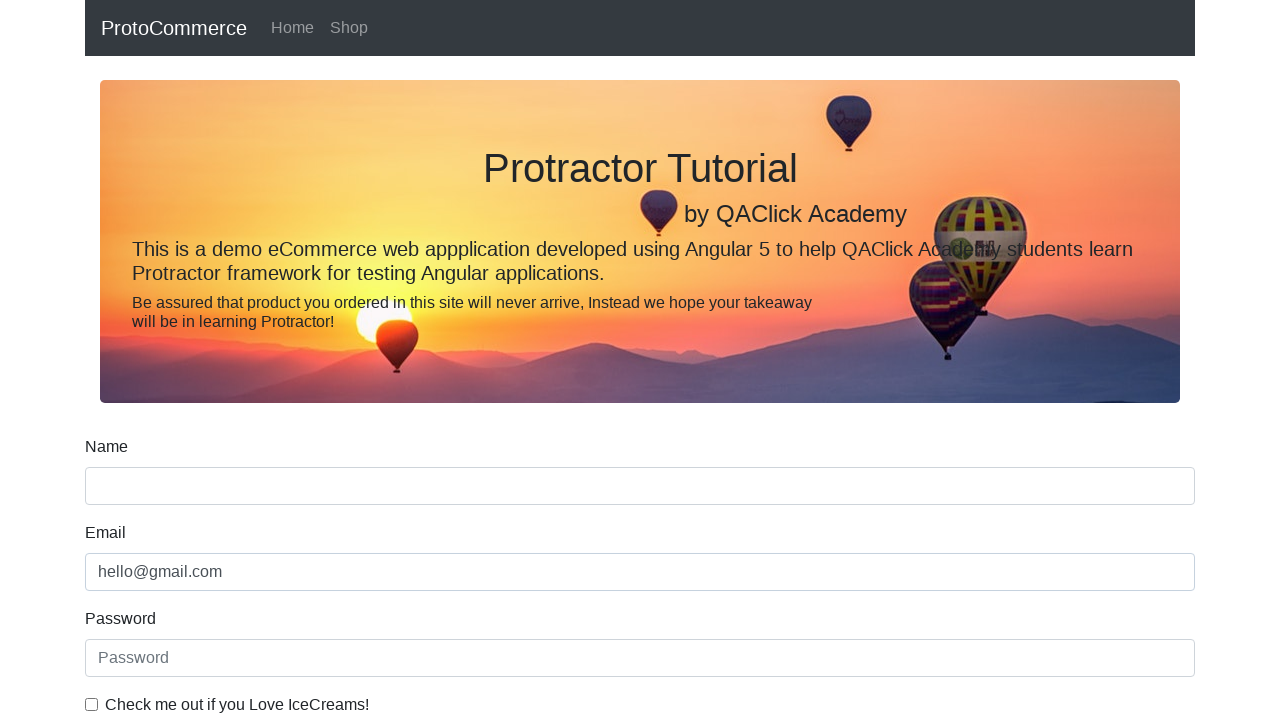

Filled password field with '123456' on #exampleInputPassword1
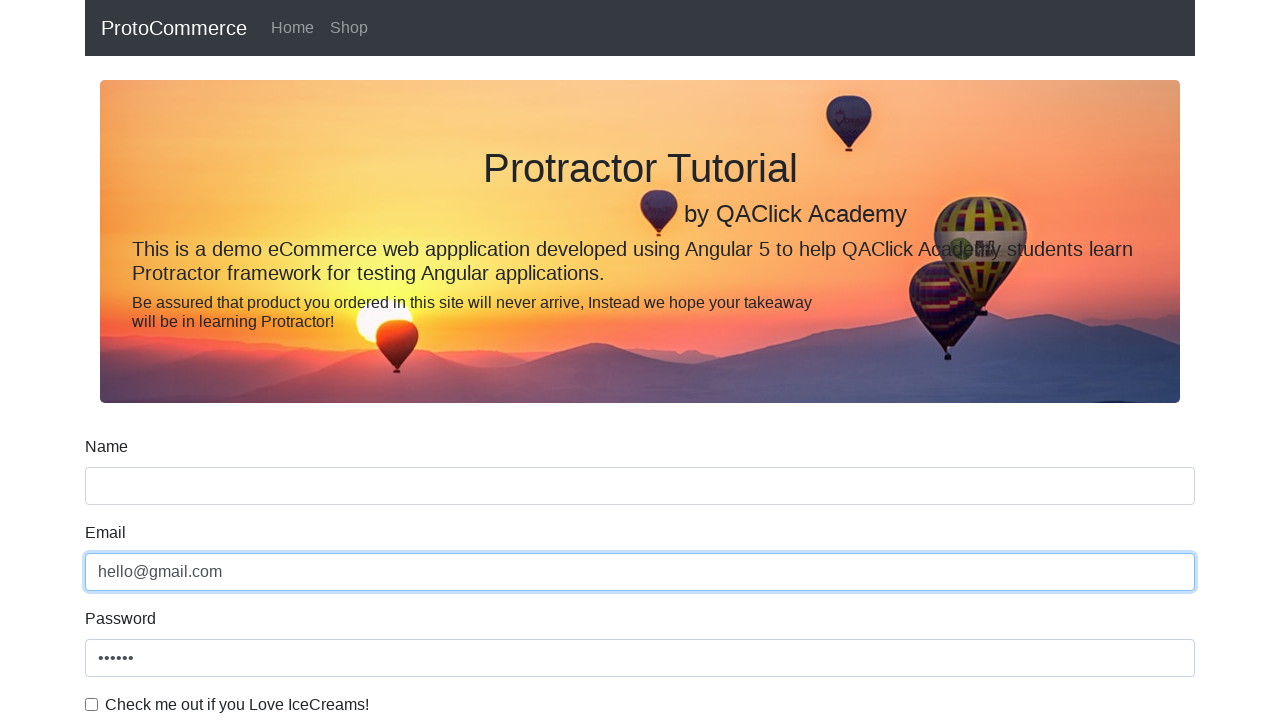

Clicked checkbox element at (92, 704) on #exampleCheck1
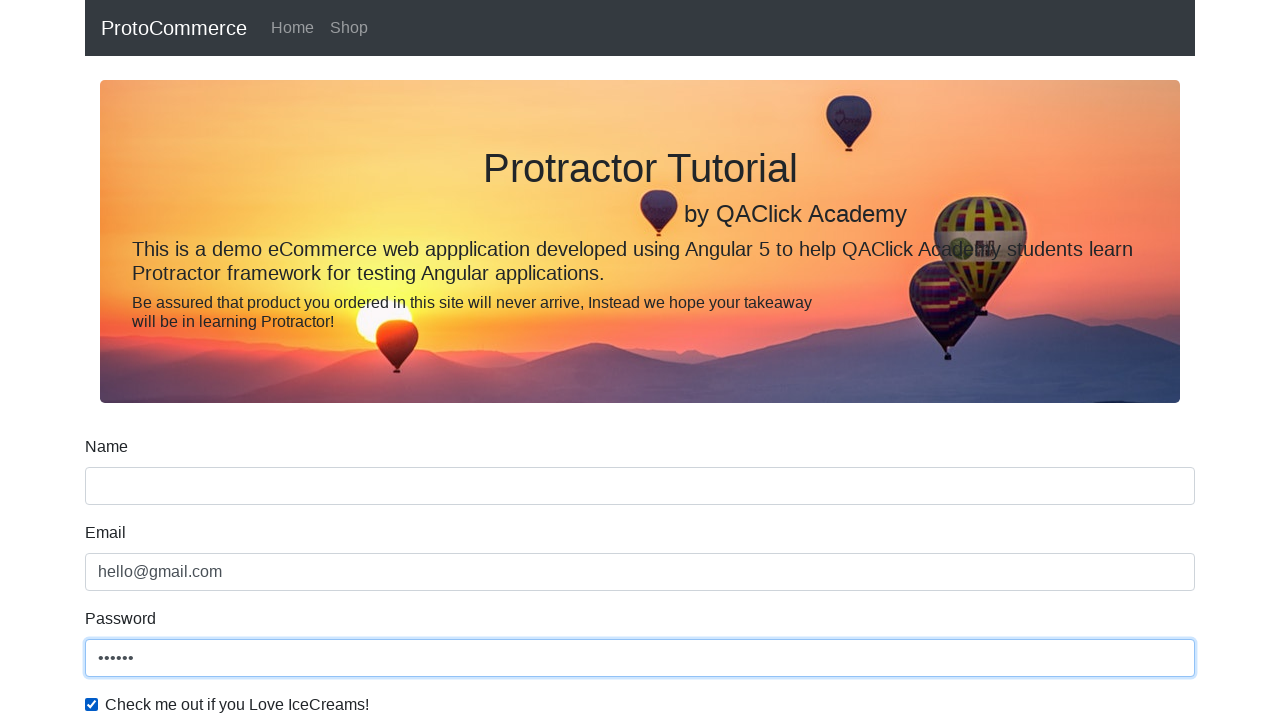

Selected first option from dropdown by index on #exampleFormControlSelect1
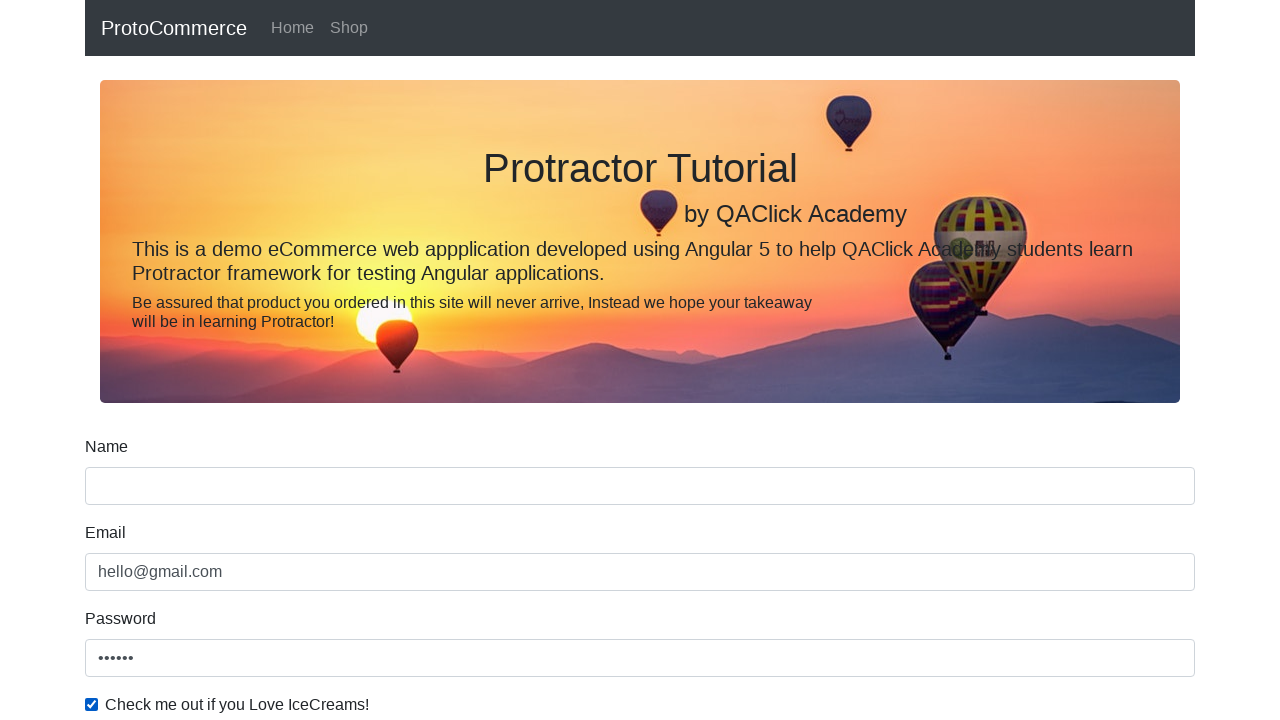

Selected 'Female' option from dropdown by label on #exampleFormControlSelect1
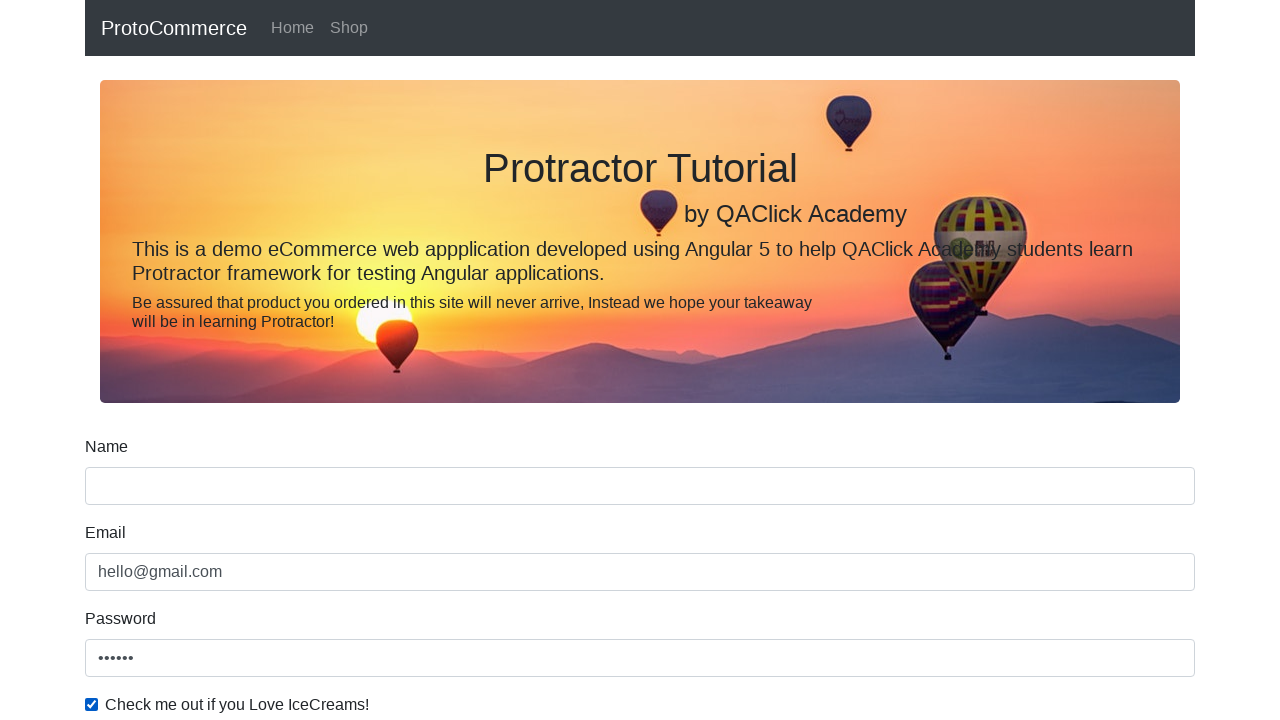

Filled name field with 'Pooja' on input[name='name']
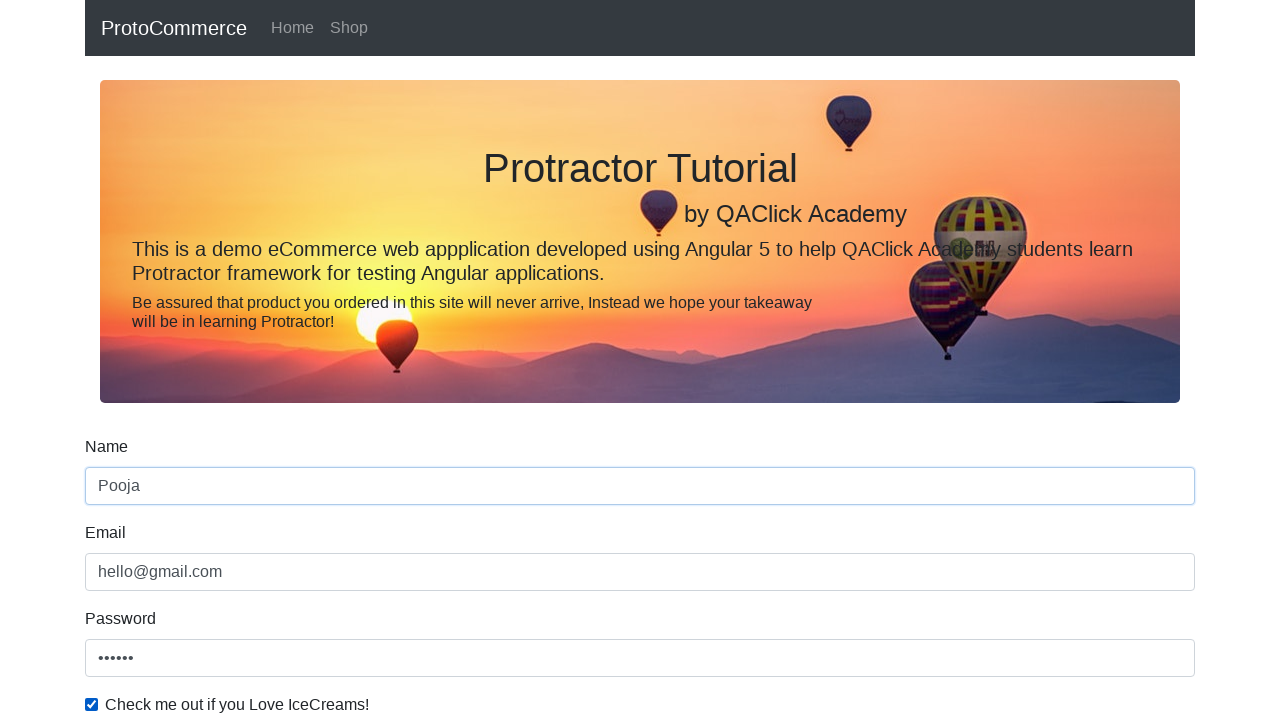

Clicked radio button element at (238, 360) on #inlineRadio1
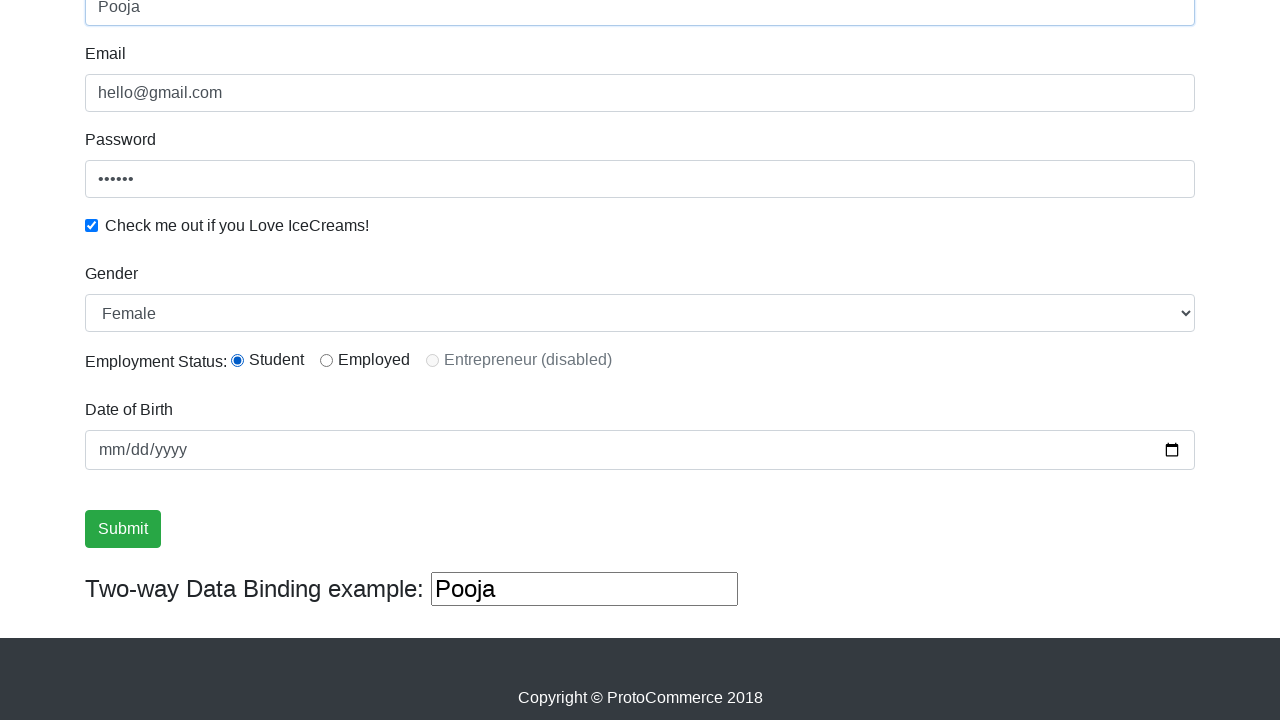

Clicked form submit button at (123, 529) on xpath=//input[@type='submit']
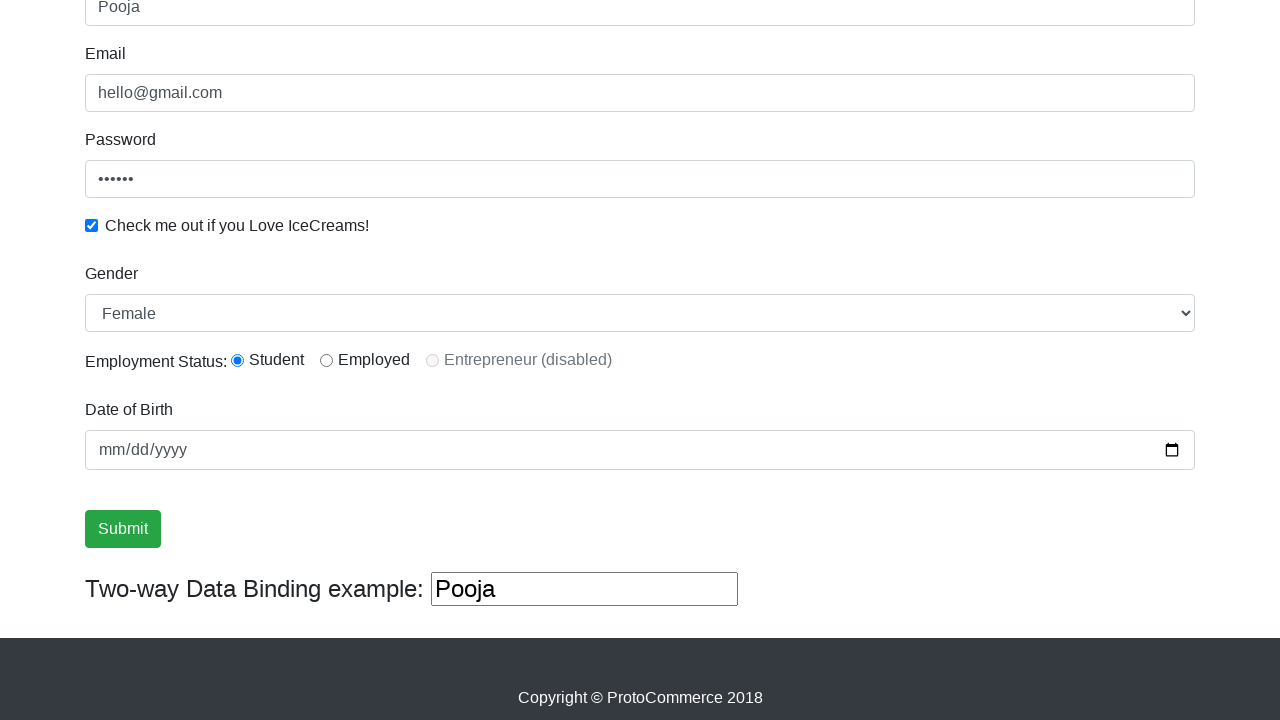

Success message appeared after form submission
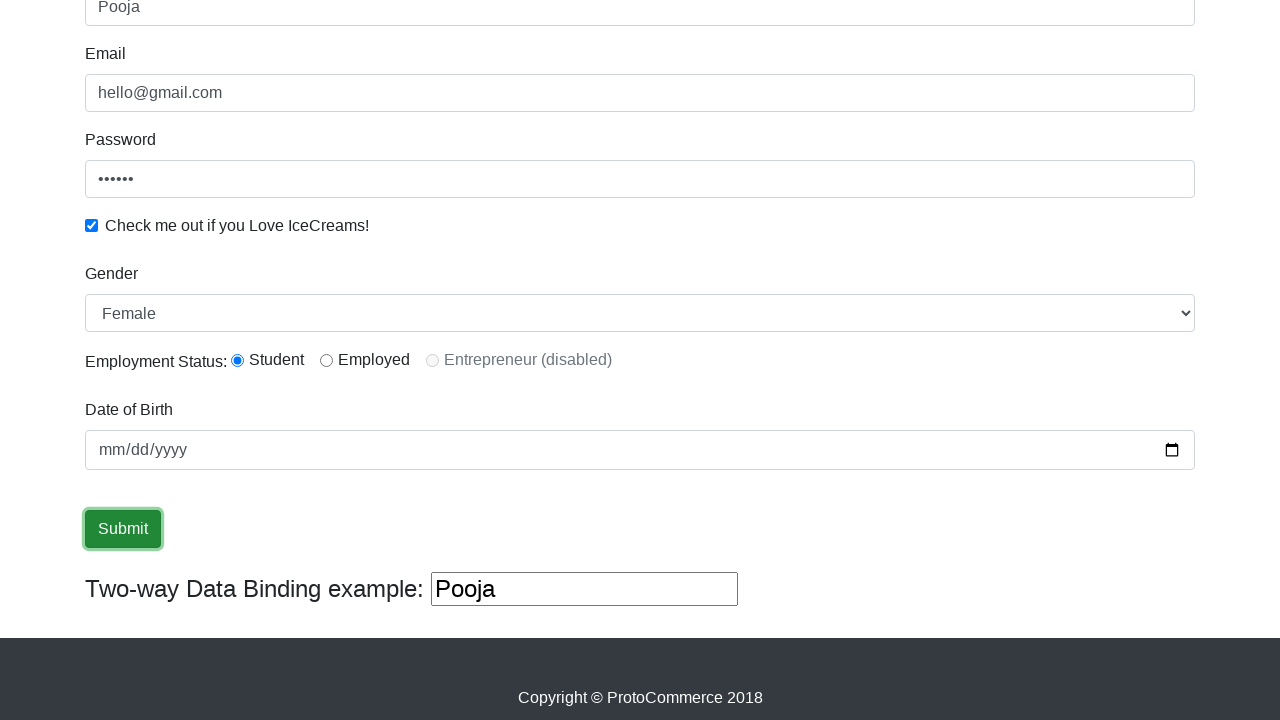

Retrieved success message text content
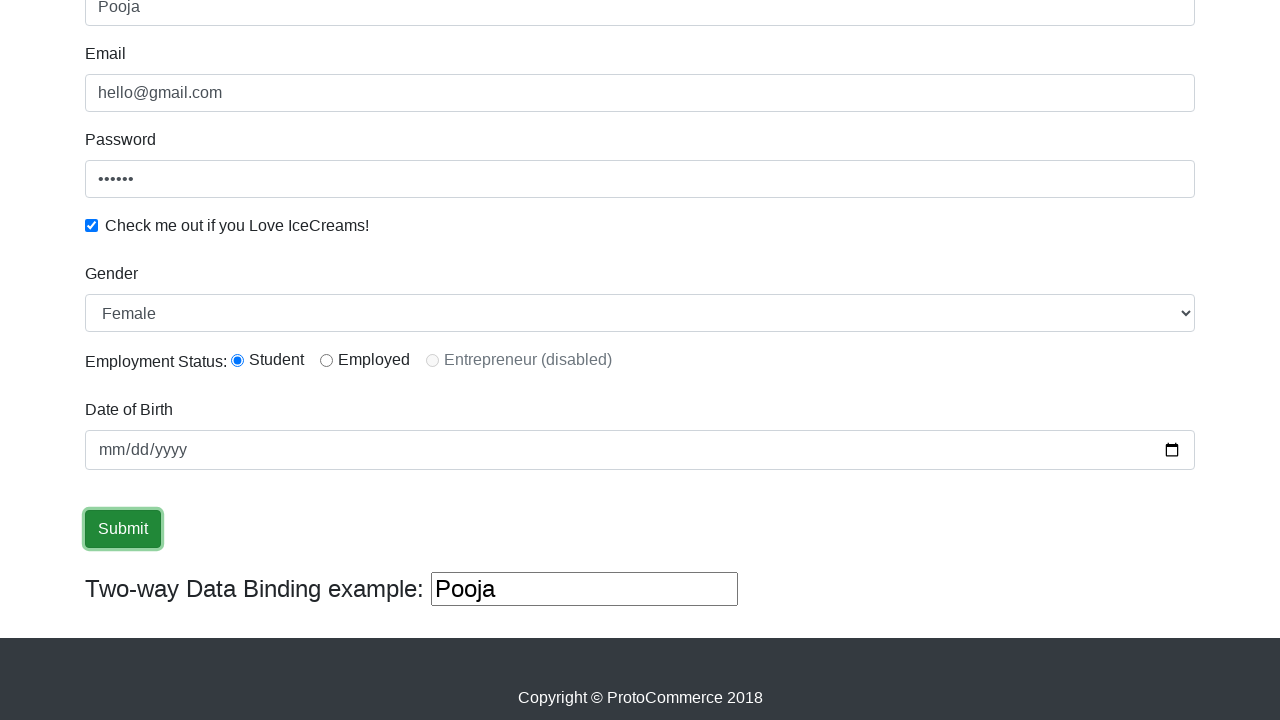

Verified success message contains 'Success' text
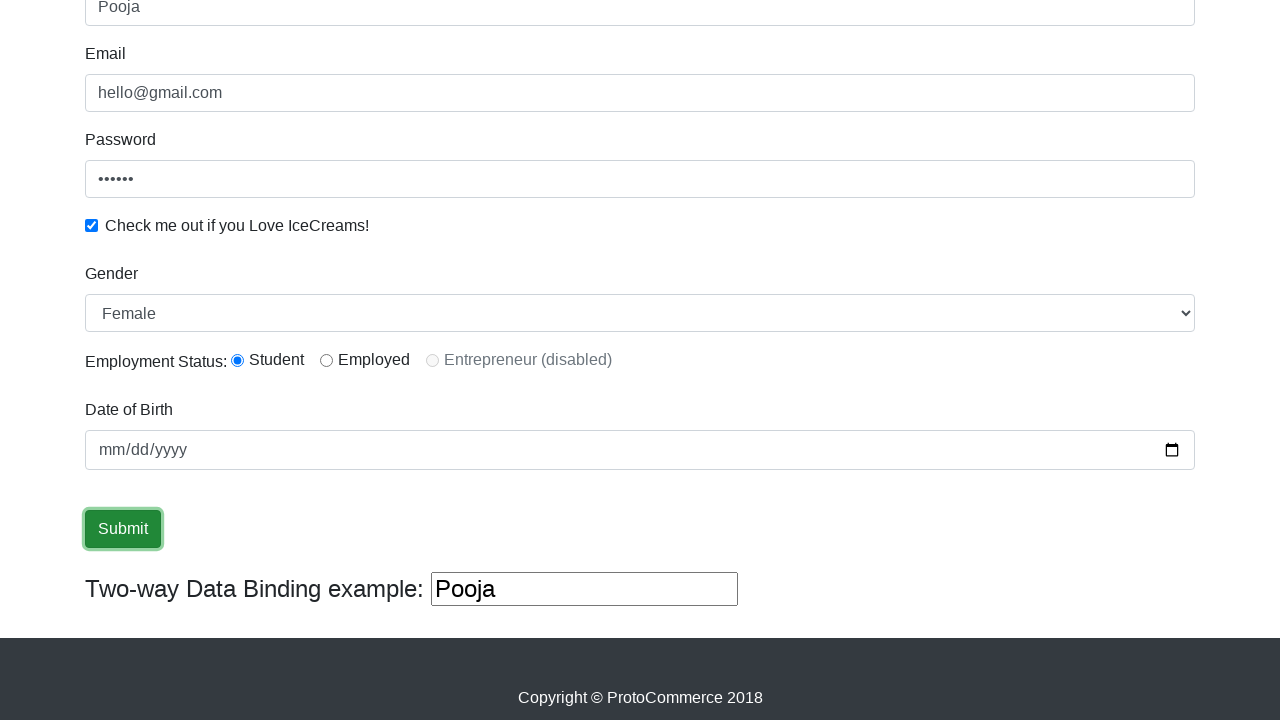

Filled third text input field with 'Kale' on (//input[@type='text'])[3]
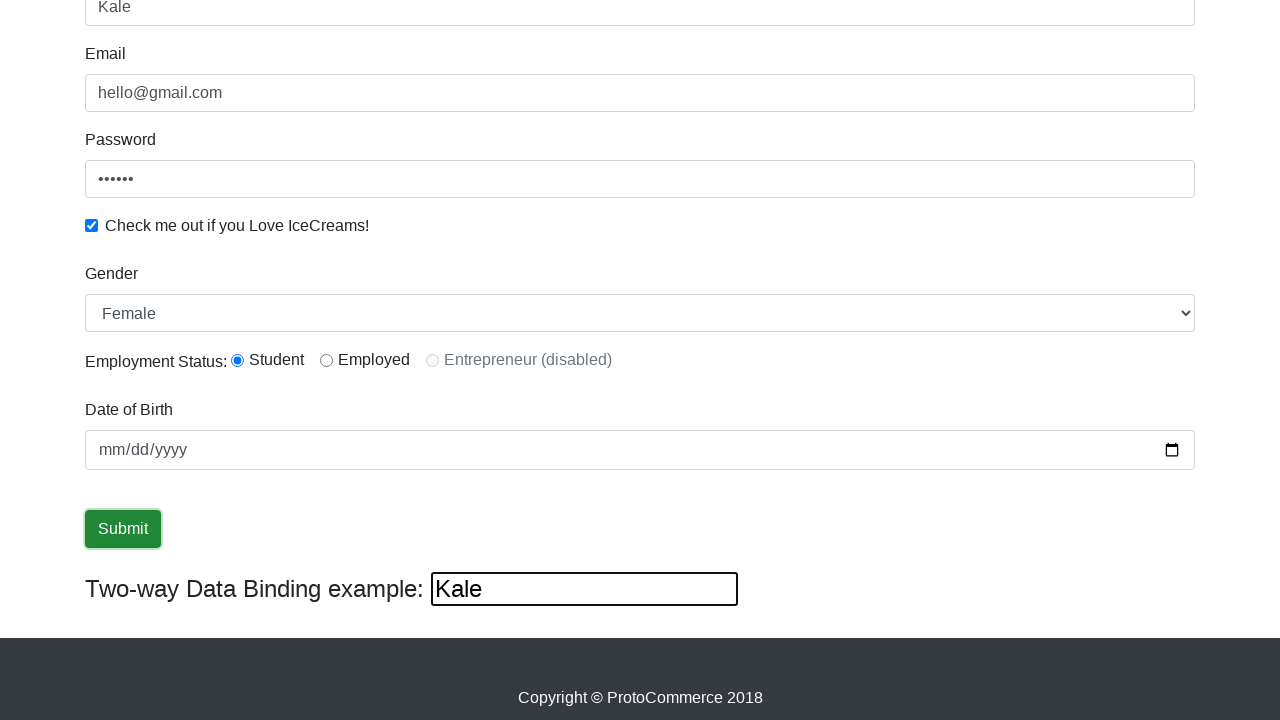

Cleared the third text input field on (//input[@type='text'])[3]
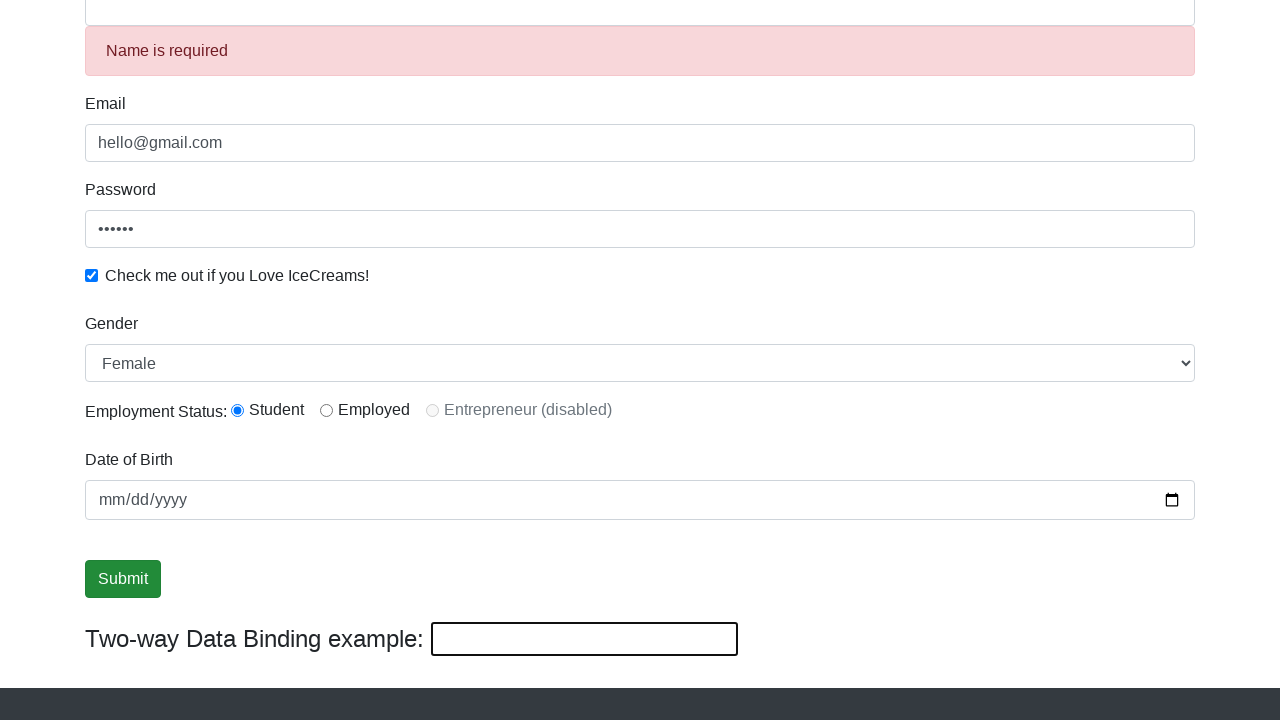

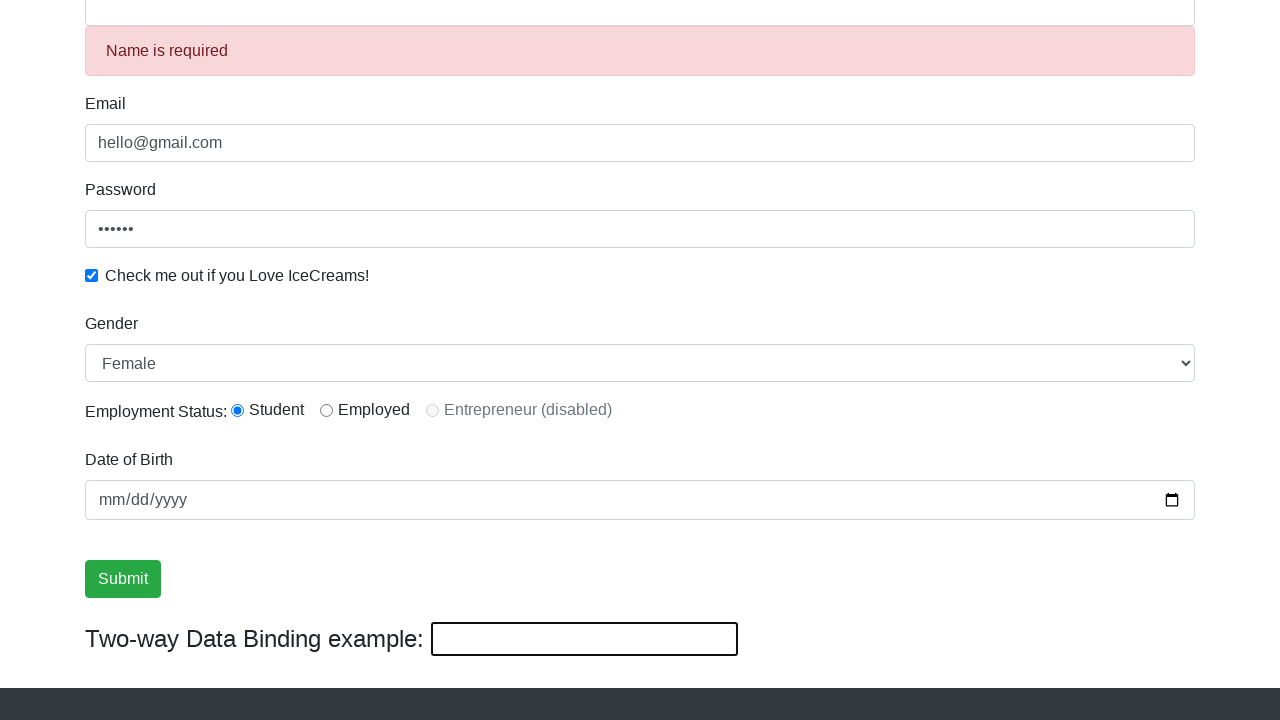